Tests date picker by navigating to the previous month and selecting a random day

Starting URL: https://seleniumui.moderntester.pl/datepicker.php

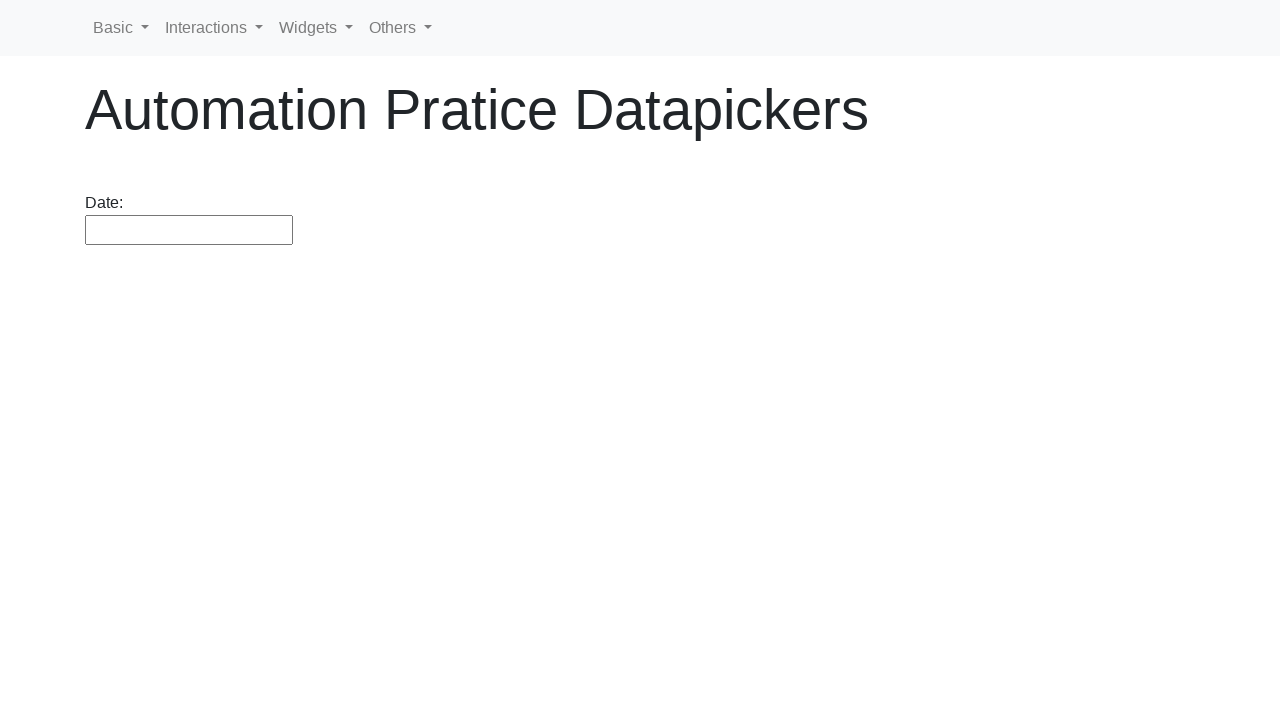

Clicked on date picker input to open calendar at (189, 230) on #datepicker
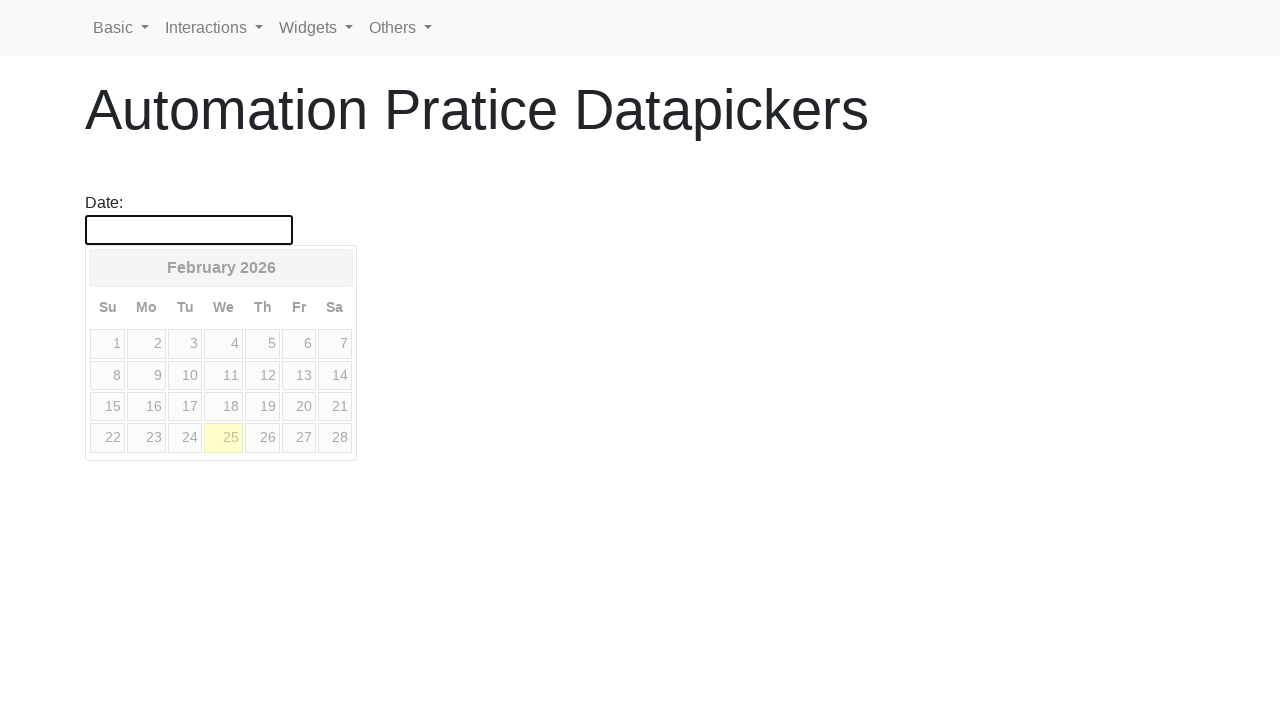

Clicked previous month button to navigate to previous month at (107, 267) on a[data-handler='prev']
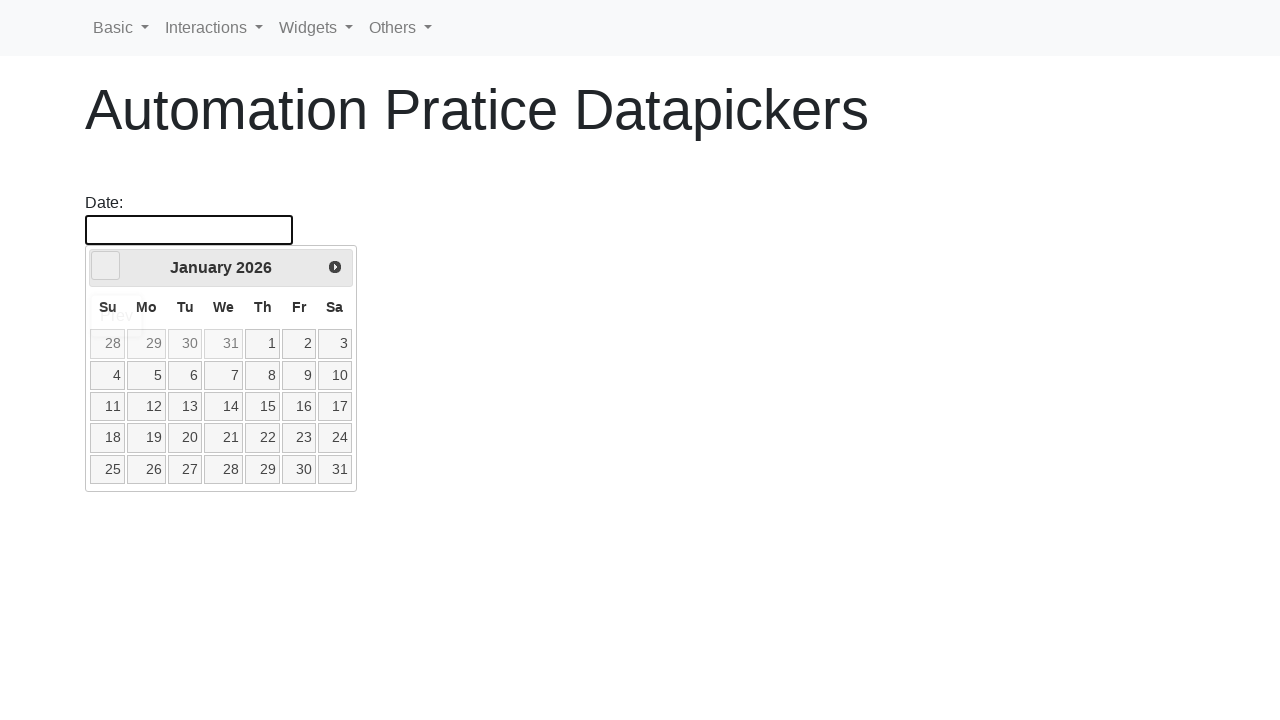

Retrieved 31 available days from the previous month
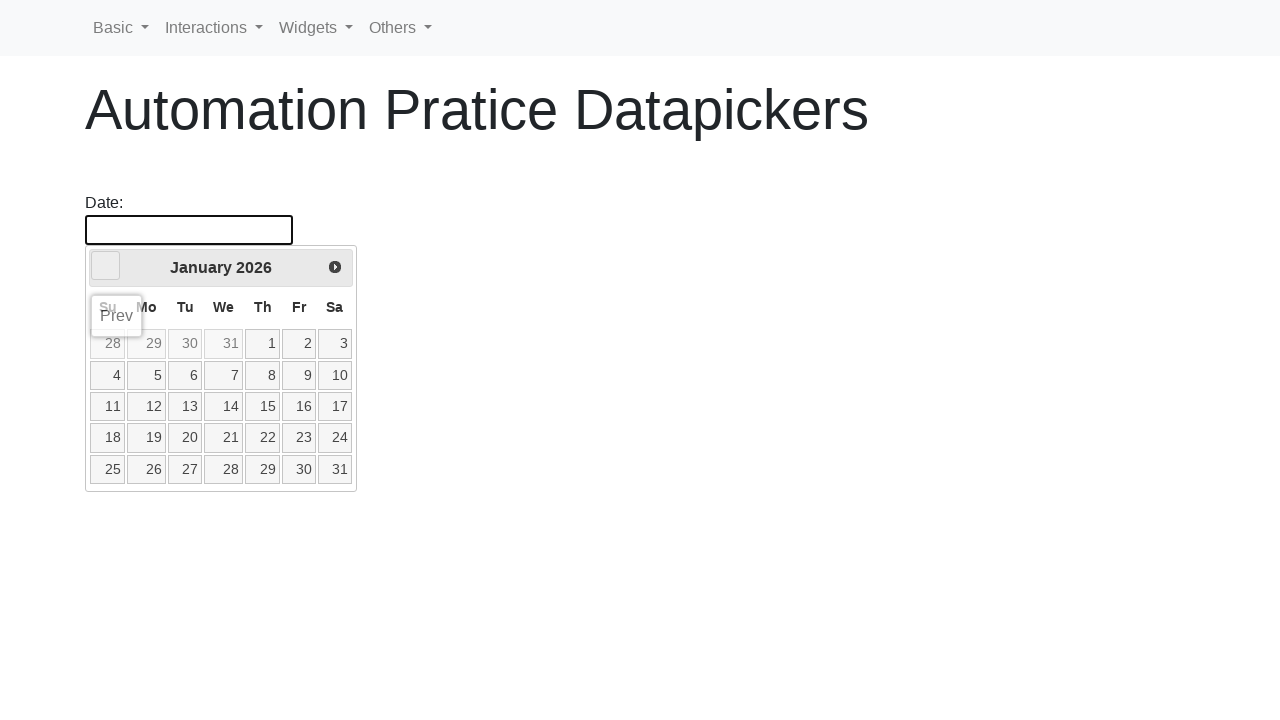

Selected a random day from the previous month at (224, 375) on td:not(.ui-datepicker-other-month) >> nth=6
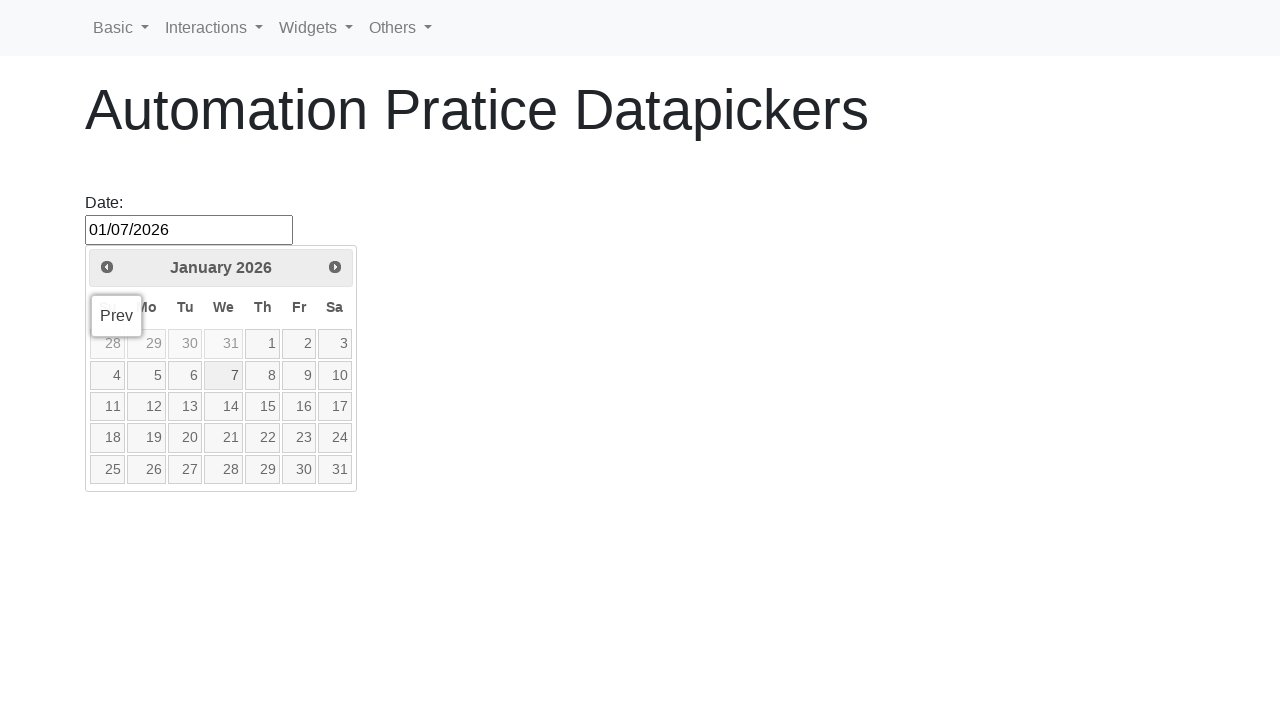

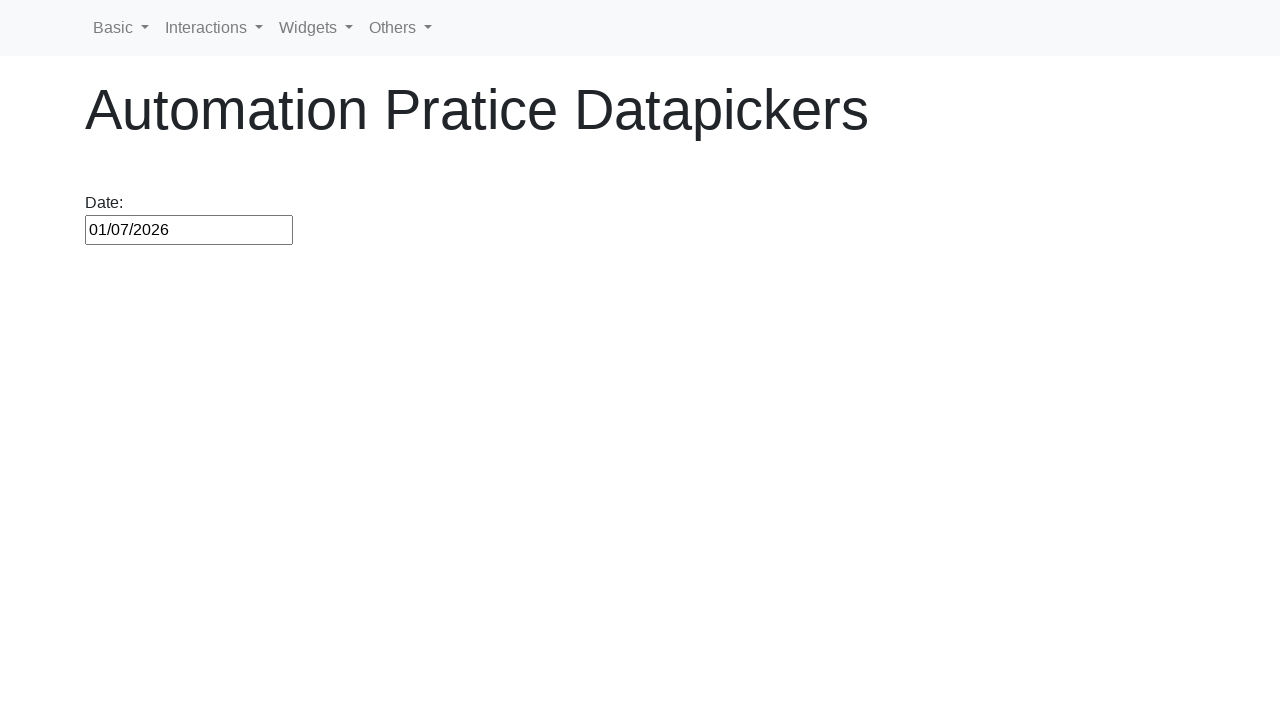